Basic smoke test that navigates to The Internet test site and verifies the page loads by checking the title, then sets a mobile viewport size.

Starting URL: https://the-internet.herokuapp.com/

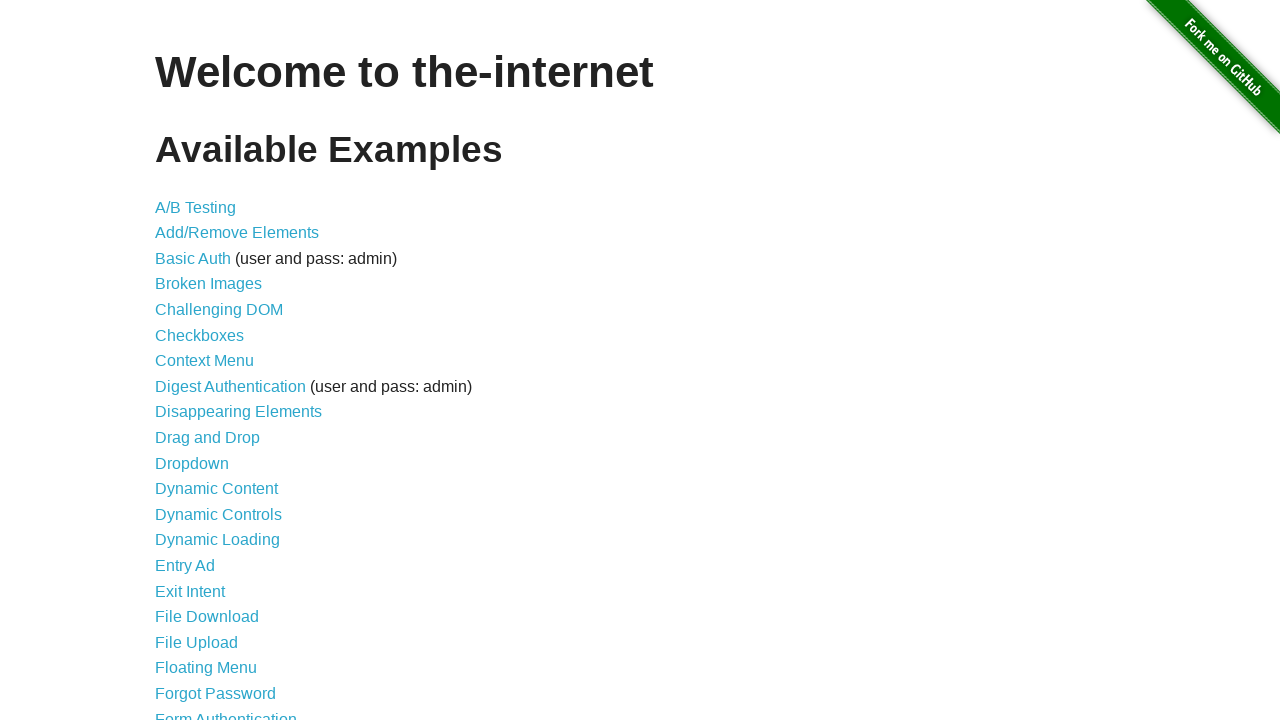

Navigated to The Internet test site
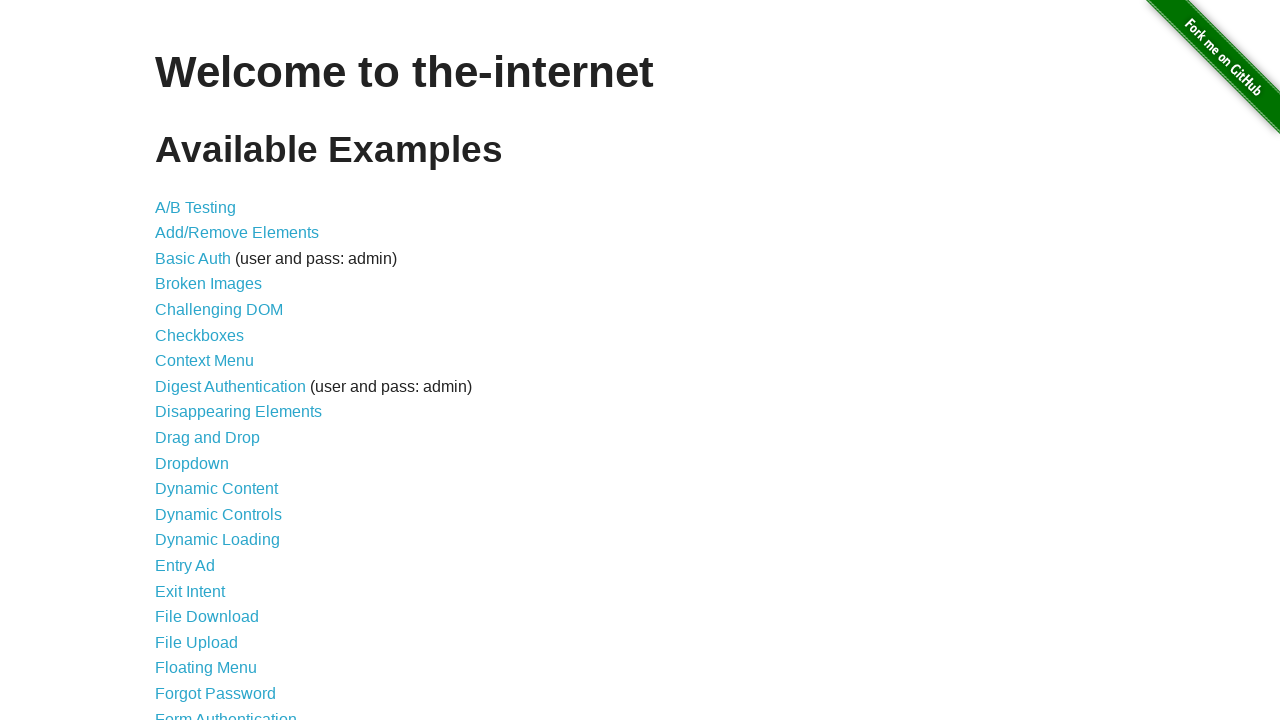

Page DOM content loaded
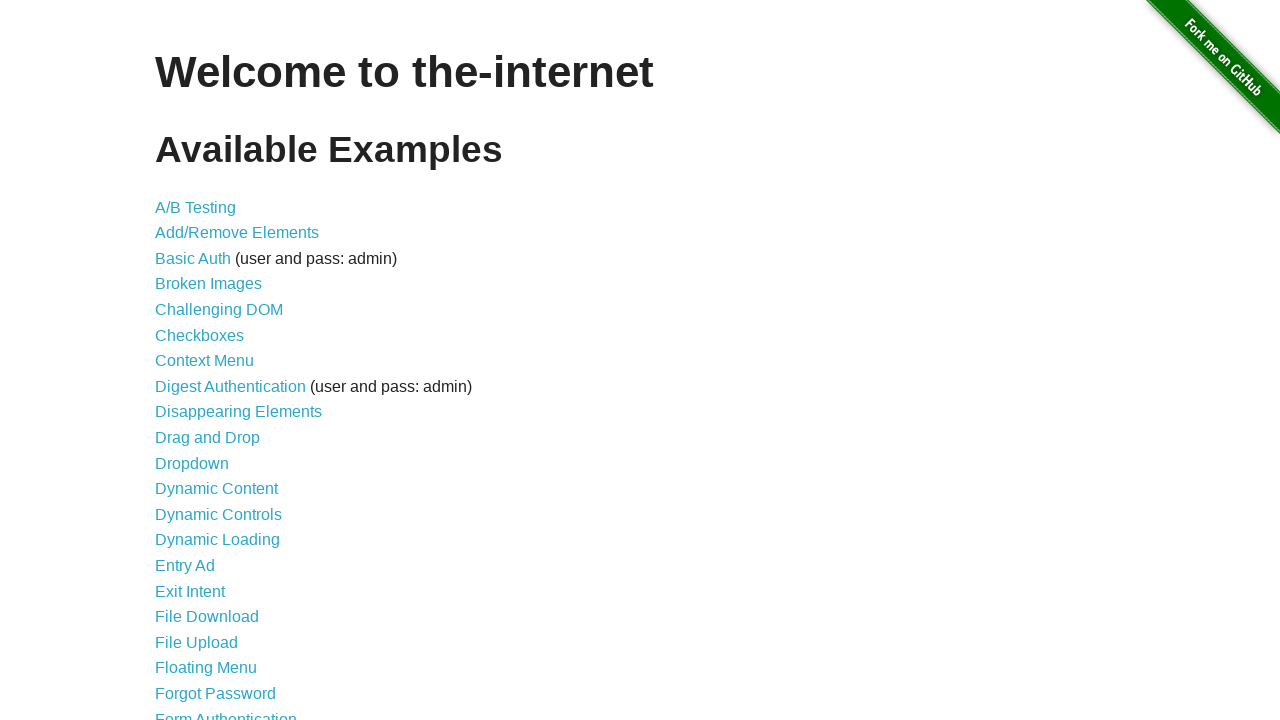

Set viewport to mobile dimensions (375x812)
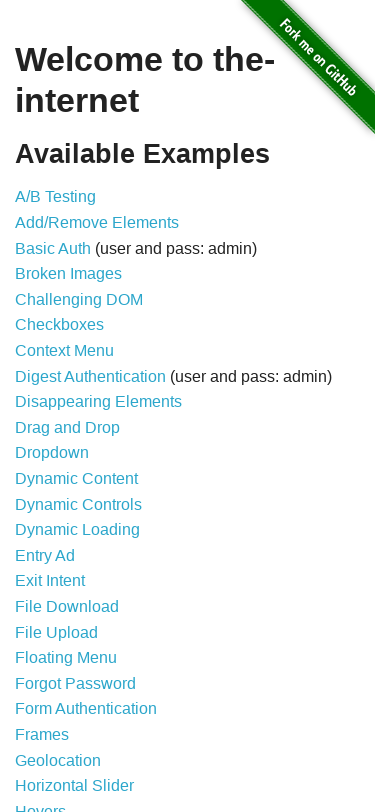

Verified page title contains 'The Internet'
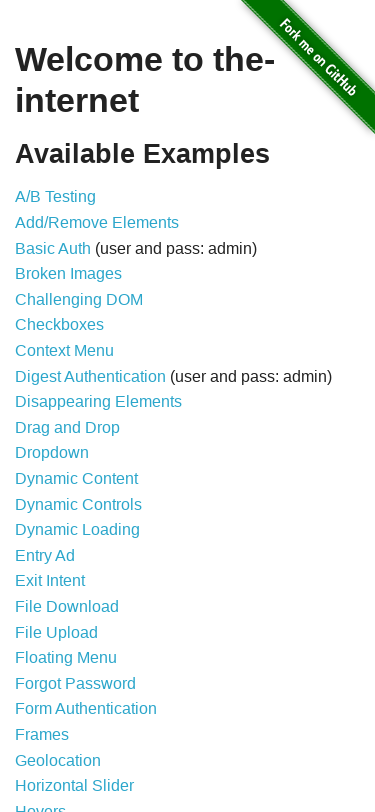

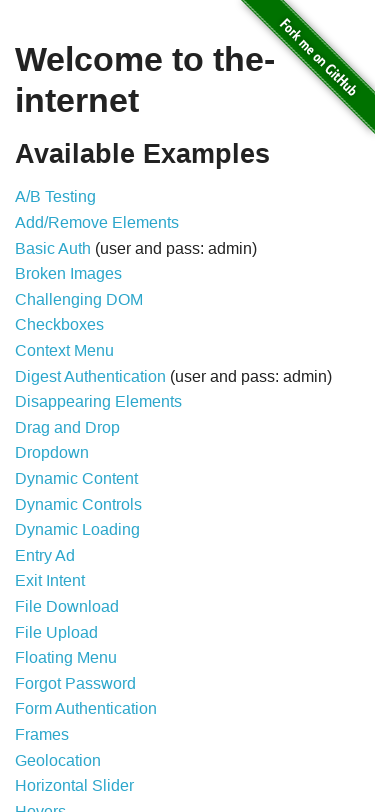